Tests search suggestion functionality by entering a search term and verifying that autocomplete suggestions appear containing the search text.

Starting URL: https://ecommerce-playground.lambdatest.io/

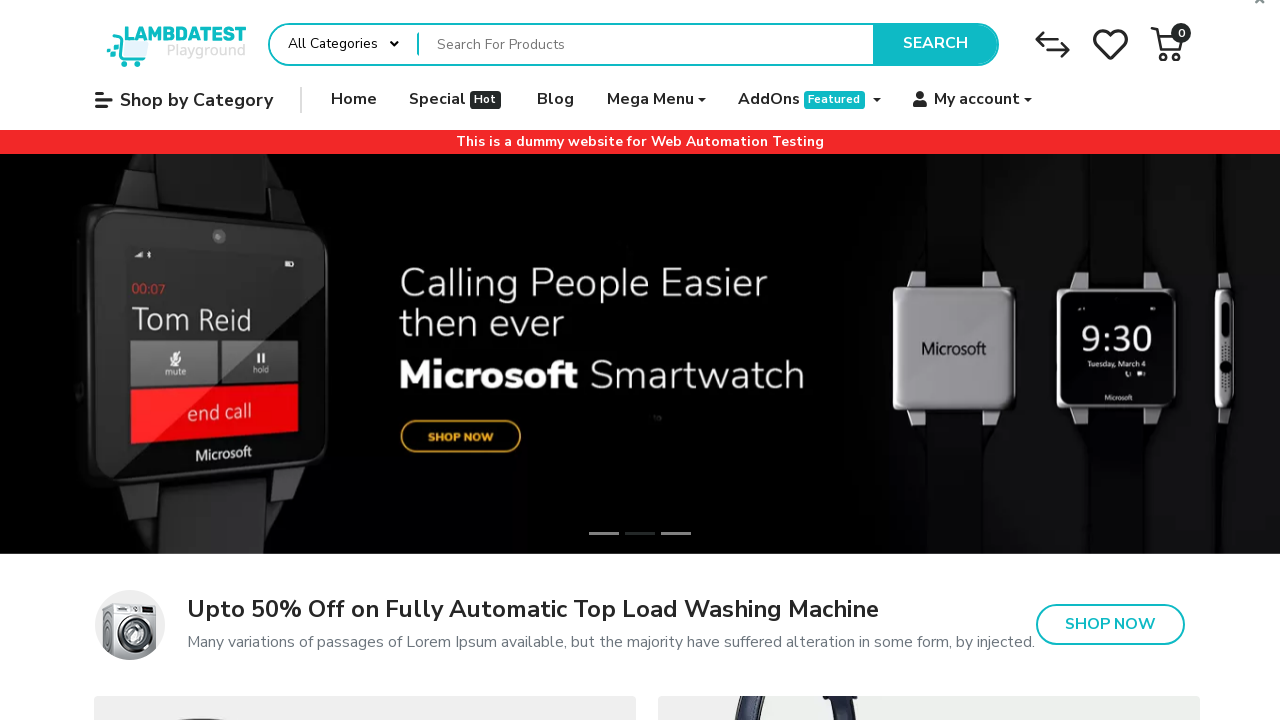

Filled search bar with 'phone' on (//div[@id='search']//input[@name='search'])[1]
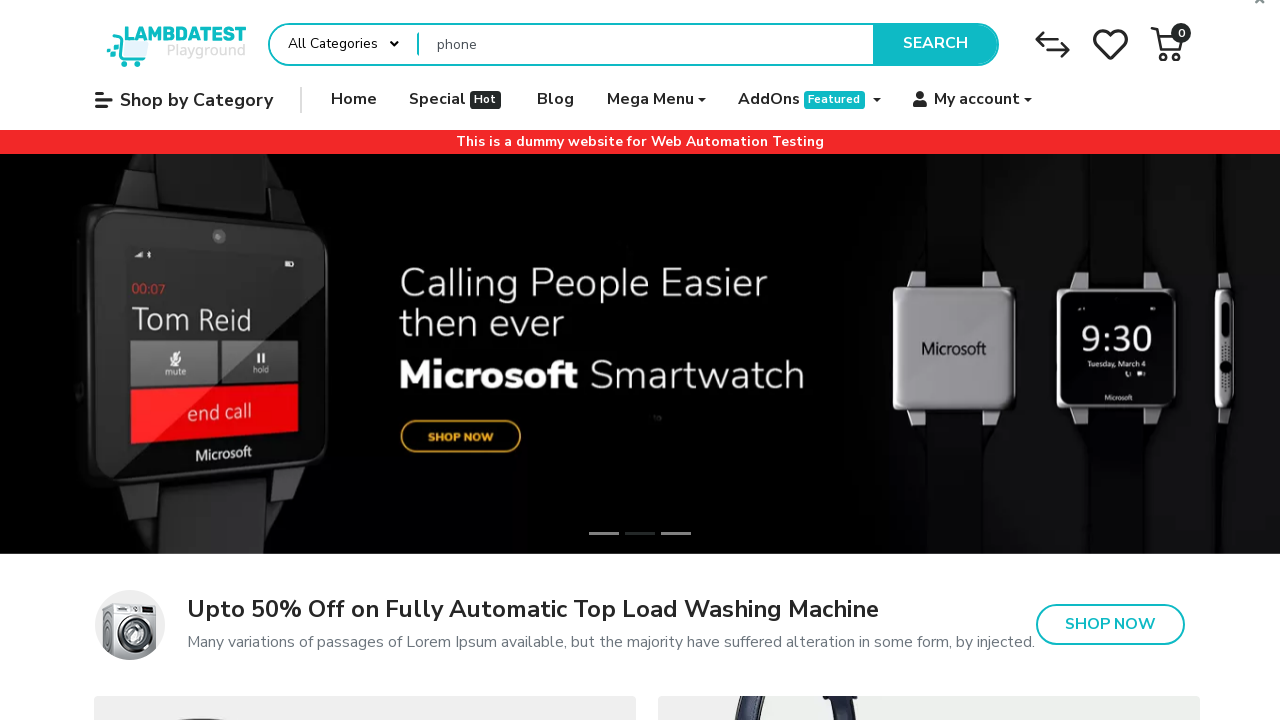

Search suggestion dropdown appeared
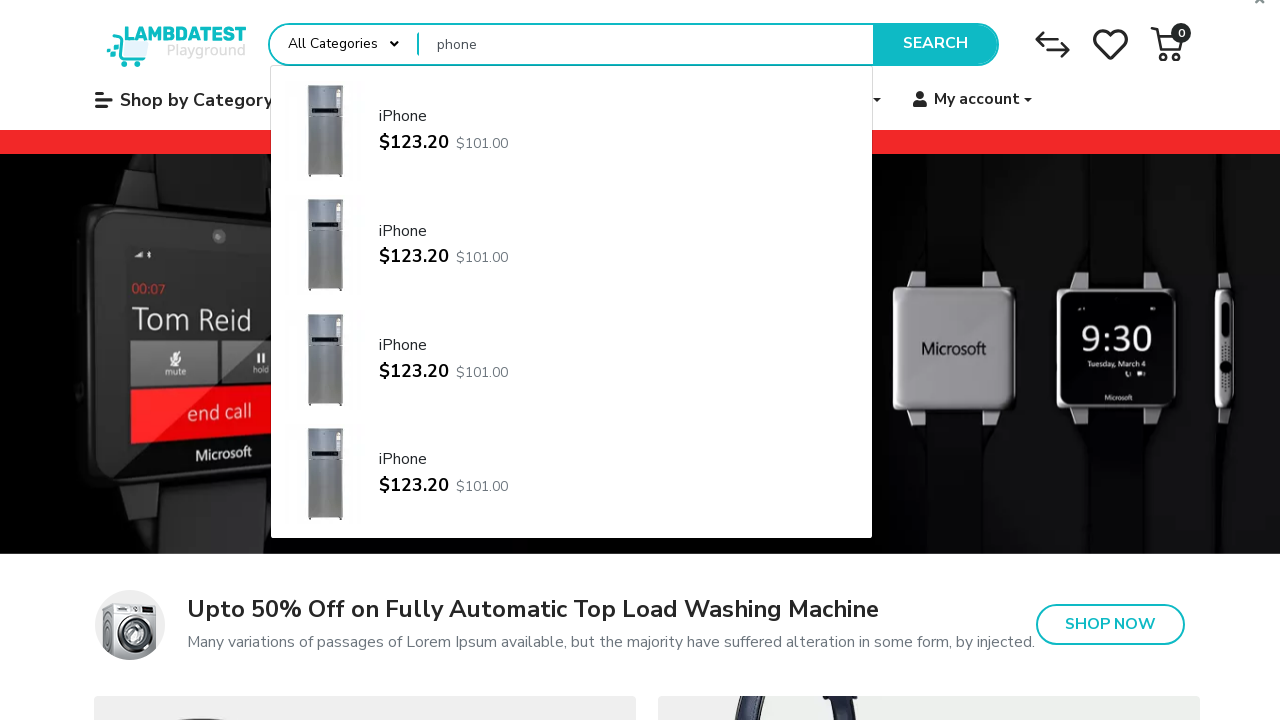

Located search suggestion elements
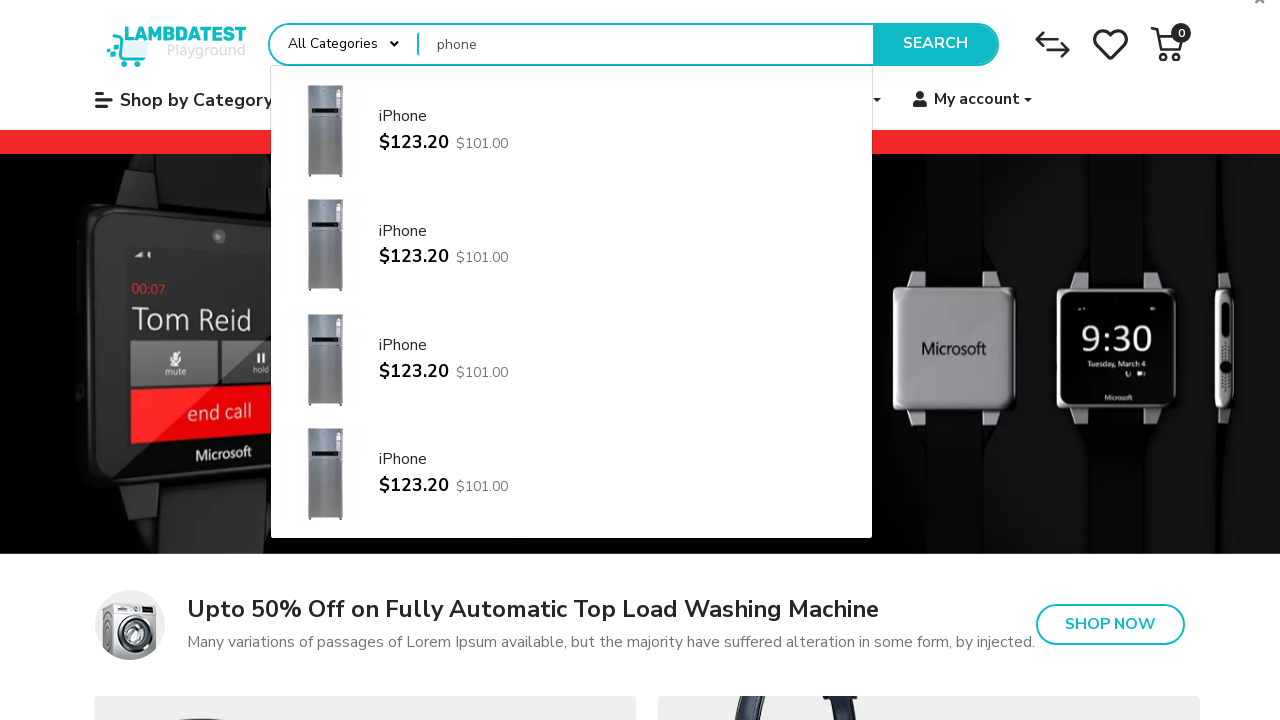

First search suggestion is visible and contains search text
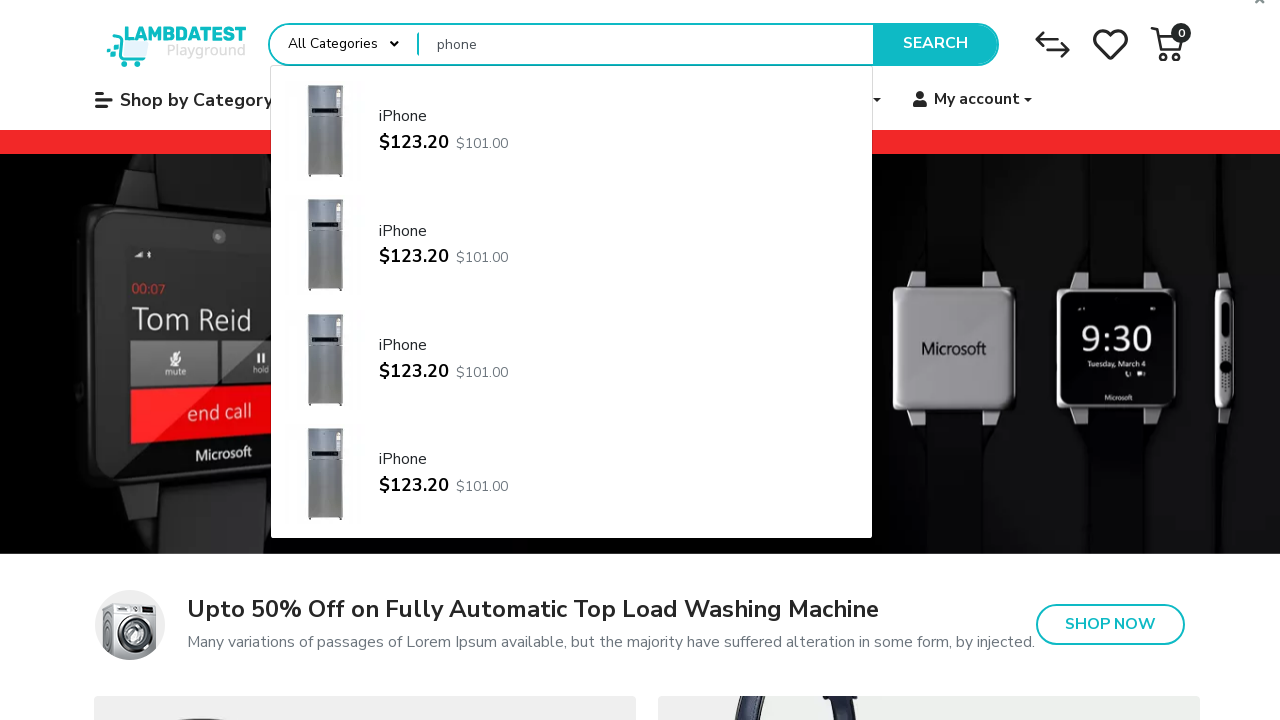

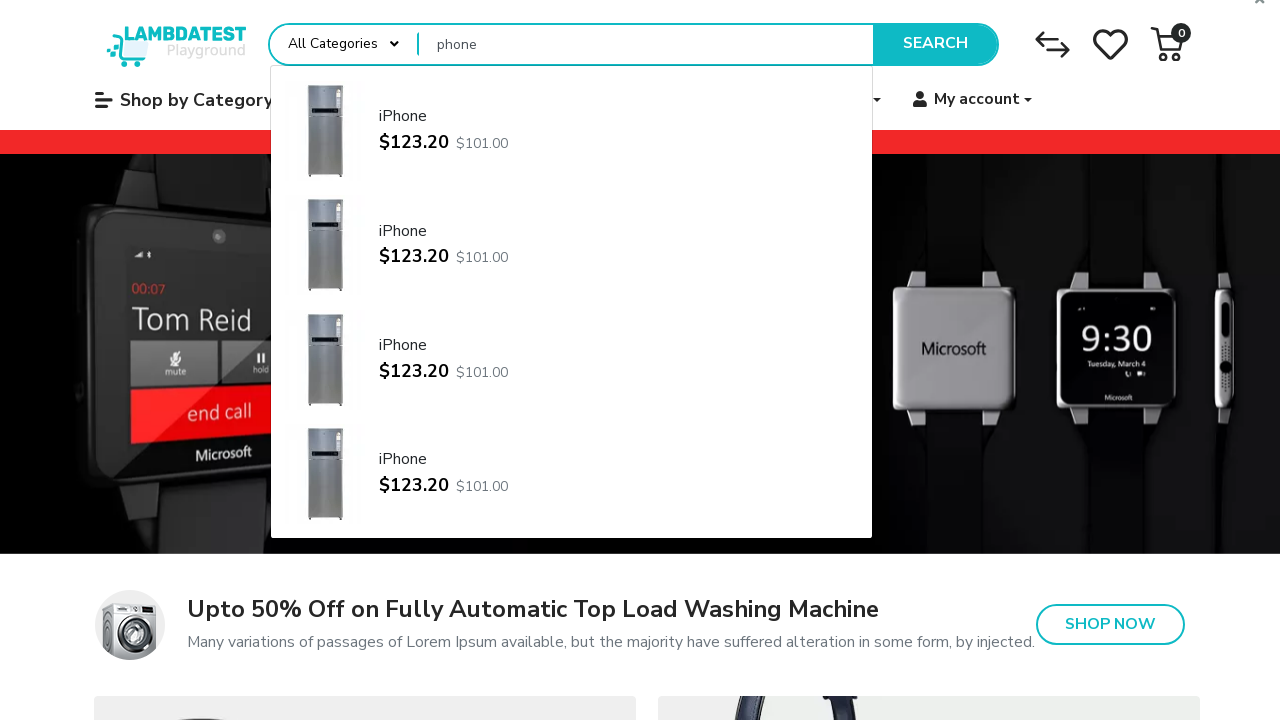